Tests that the search icon/button is visible on the Advantage Online Shopping homepage

Starting URL: https://advantageonlineshopping.com/

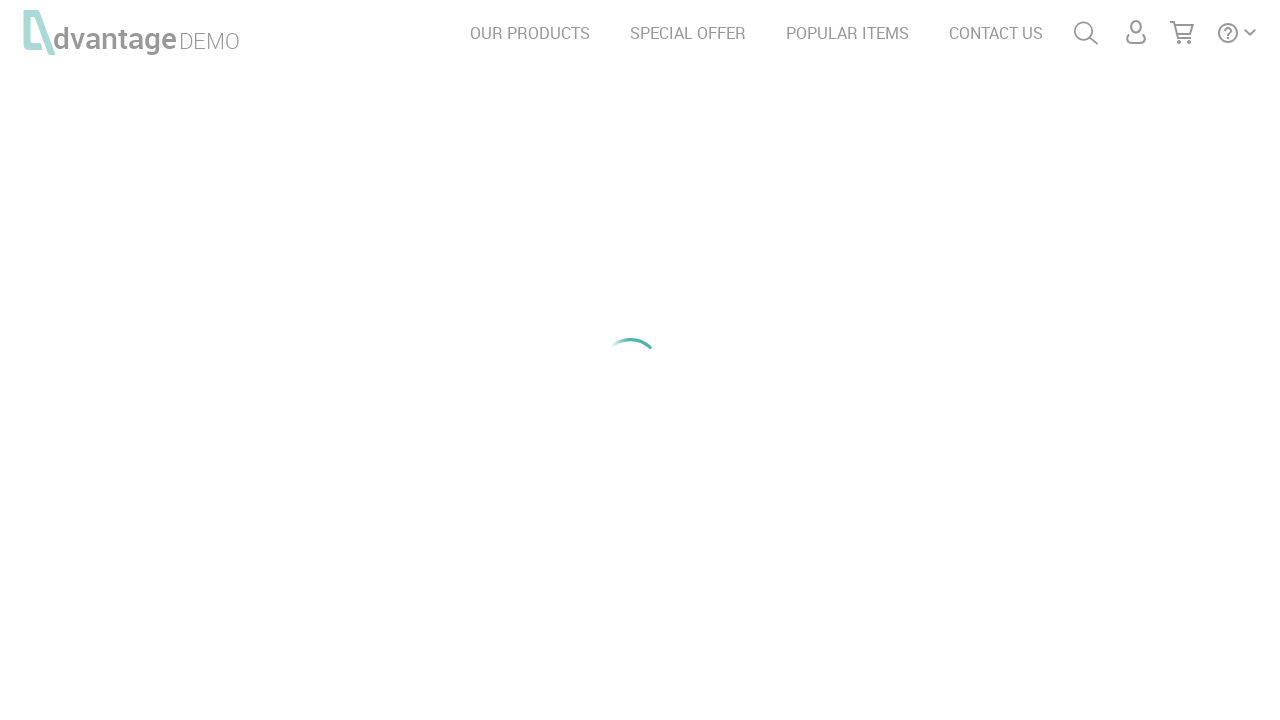

Waited for search element with id 'menuSearch' to be present in DOM
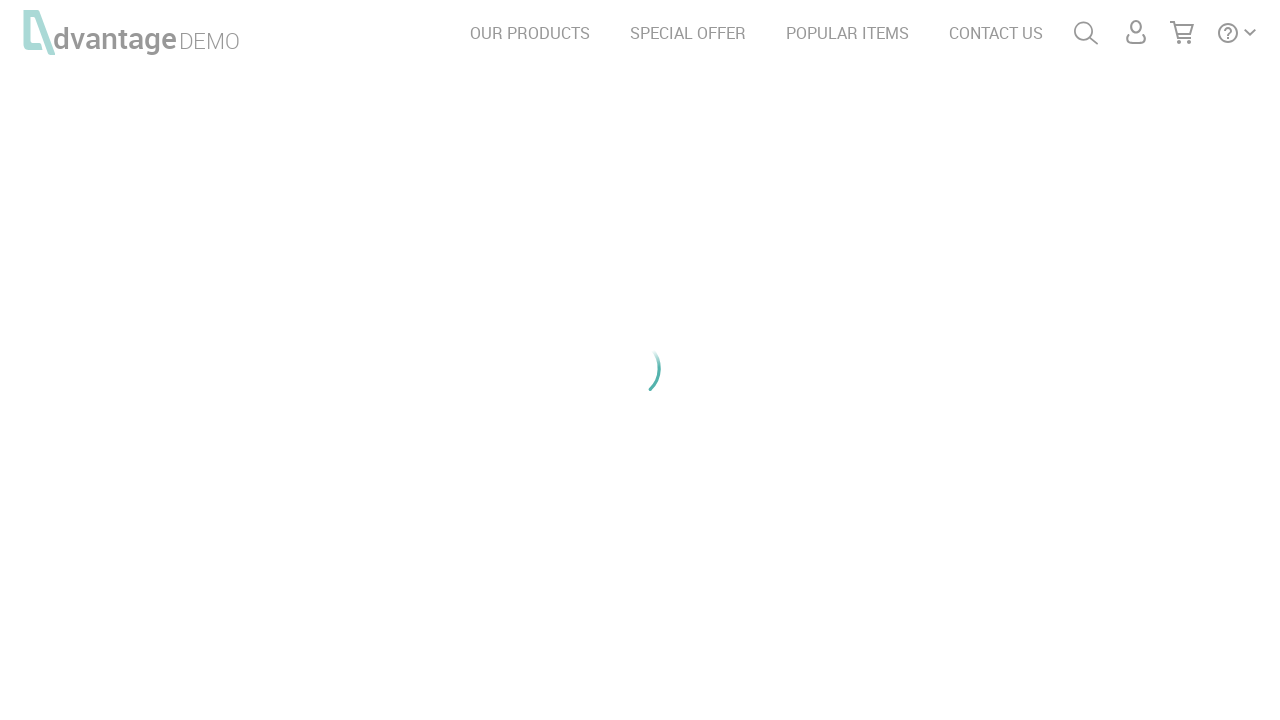

Located search element with id 'menuSearch'
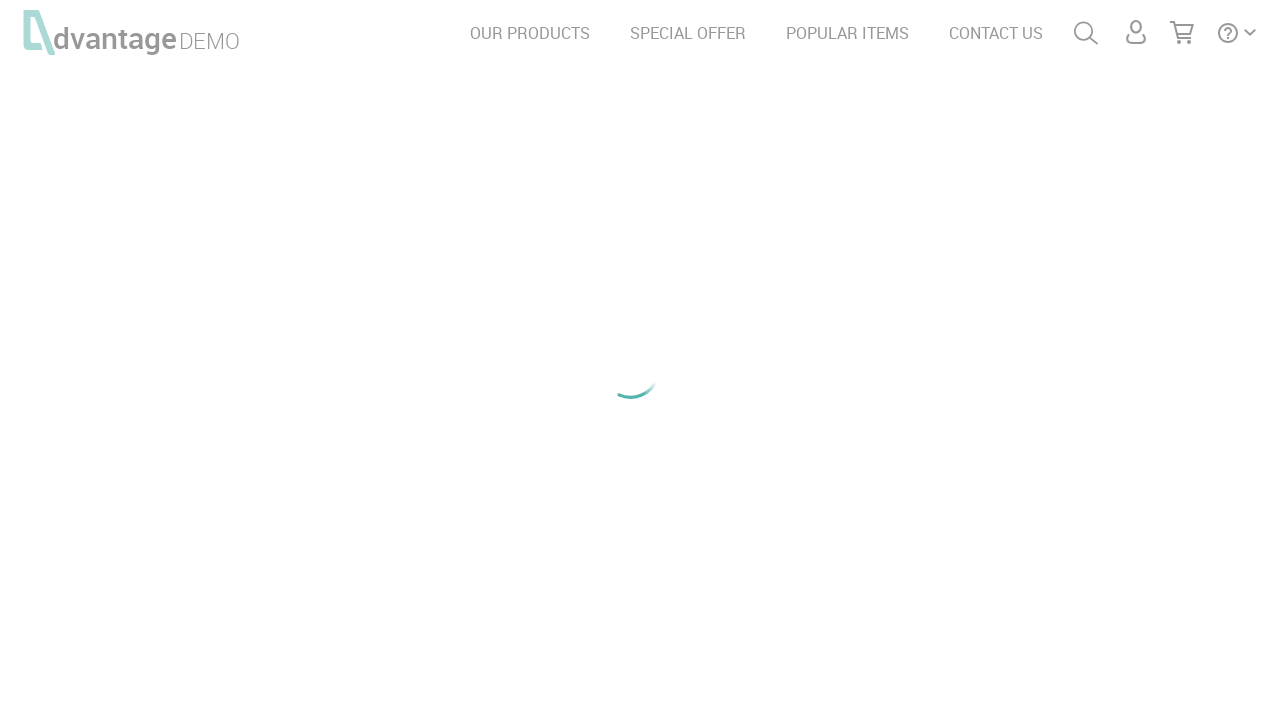

Verified search element is visible on Advantage Online Shopping homepage
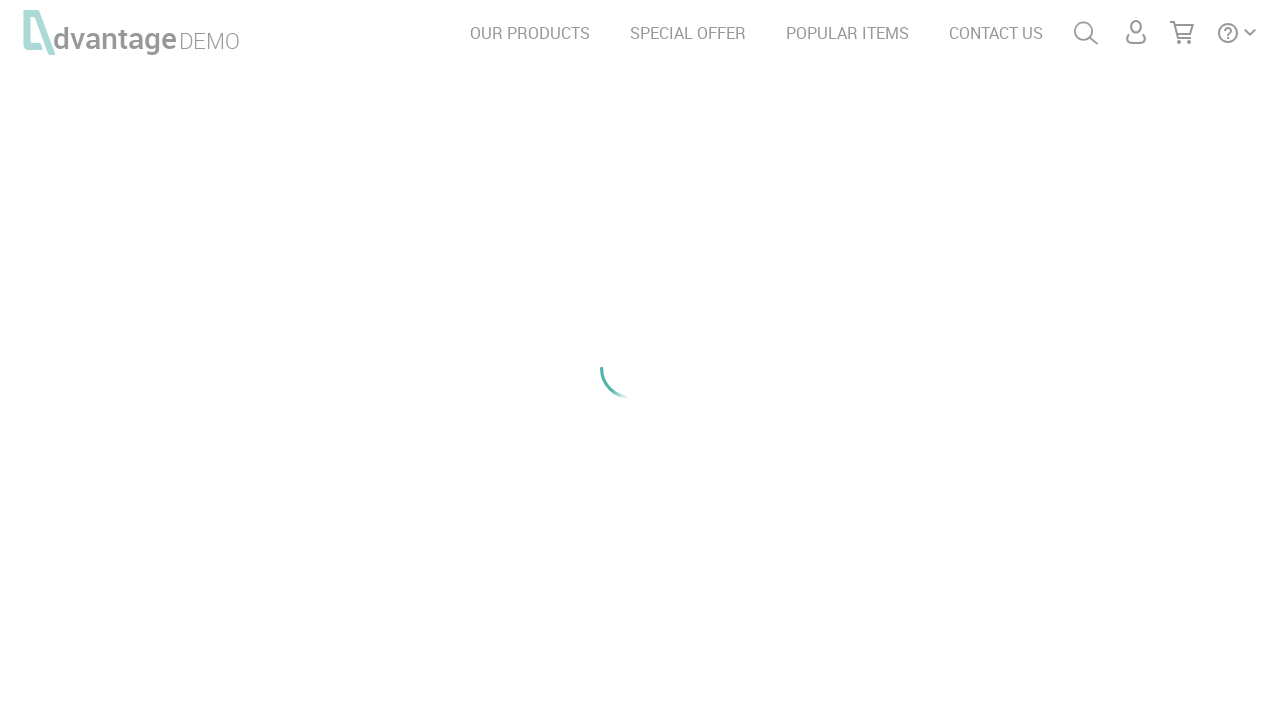

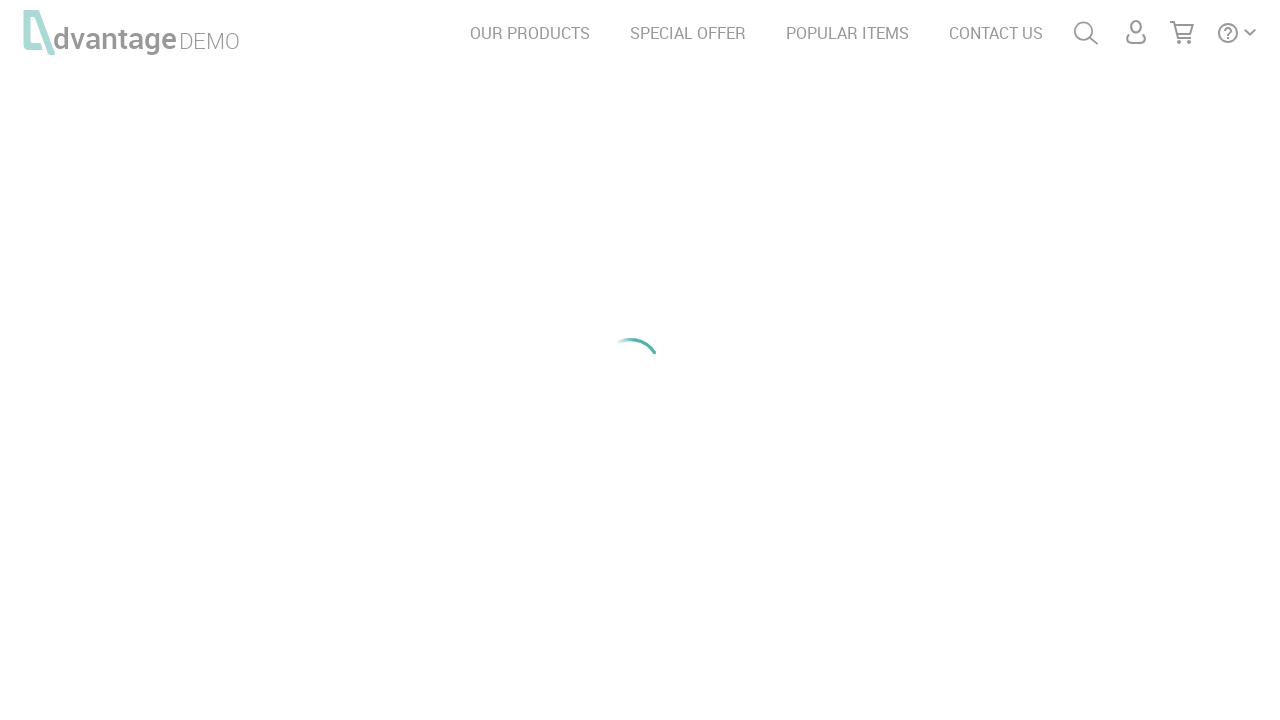